Navigates to Broken Images page and verifies image source attributes.

Starting URL: http://the-internet.herokuapp.com/

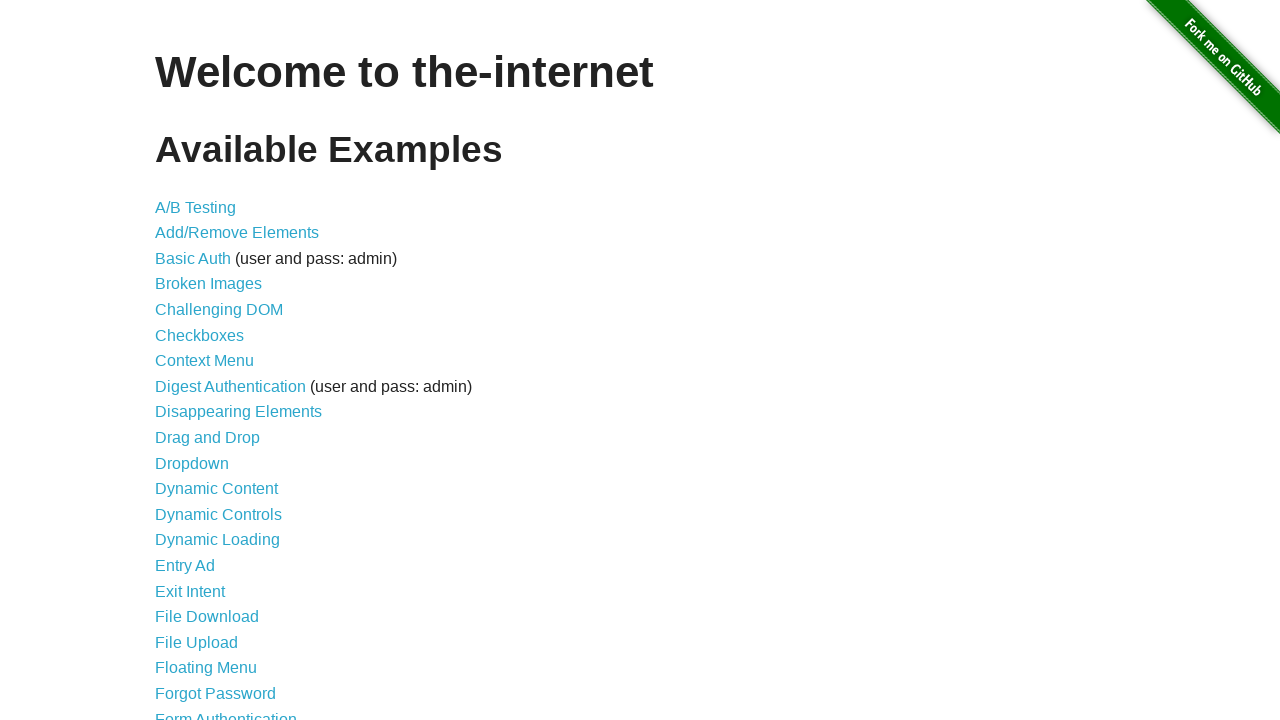

Clicked on Broken Images link at (208, 284) on xpath=//a[contains(text(),'Broken Images')]
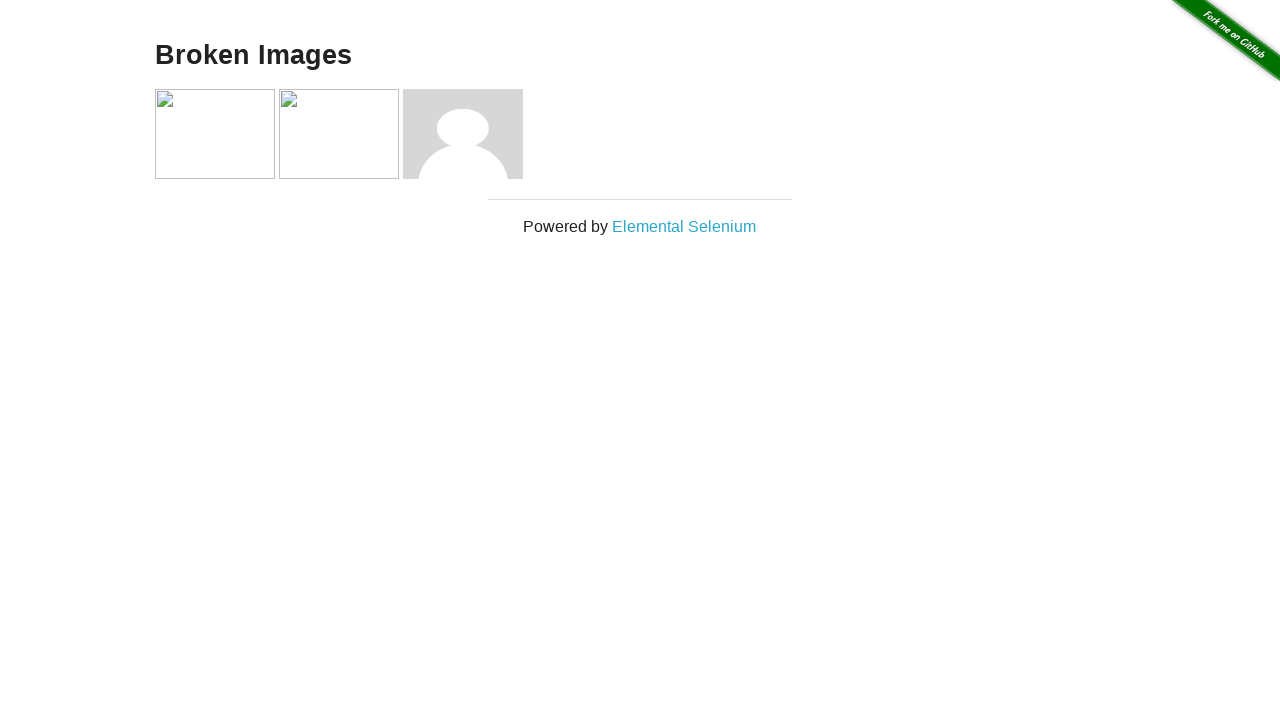

Waited for images to load on Broken Images page
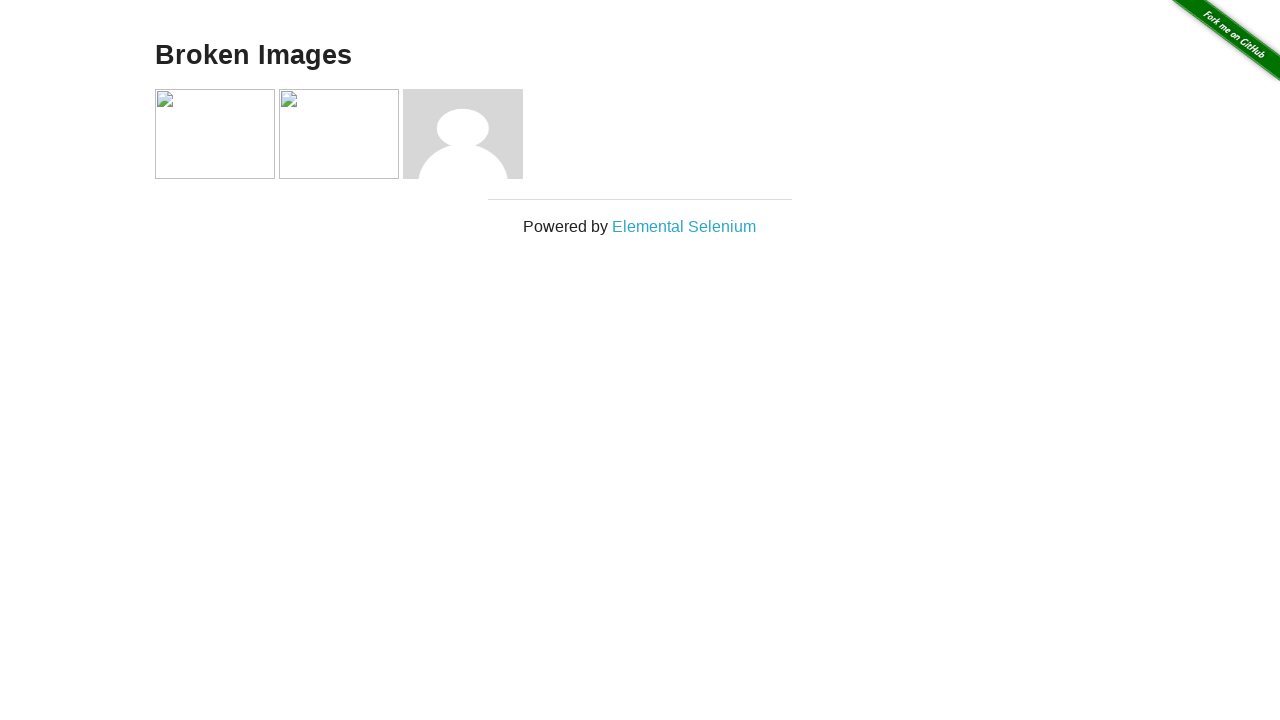

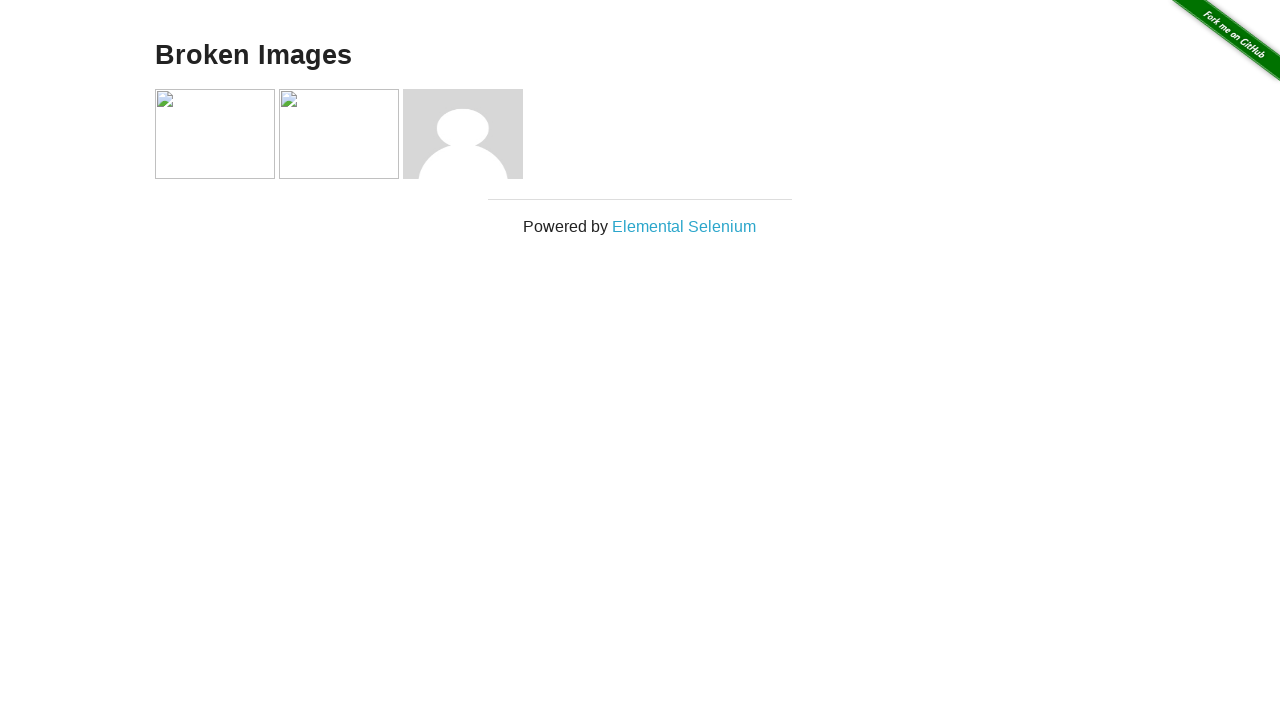